Tests radio button functionality on DemoQA site by clicking three different radio buttons (Yes, Impressive, and No) using JavaScript execution to interact with elements that may be covered by labels.

Starting URL: https://demoqa.com/radio-button

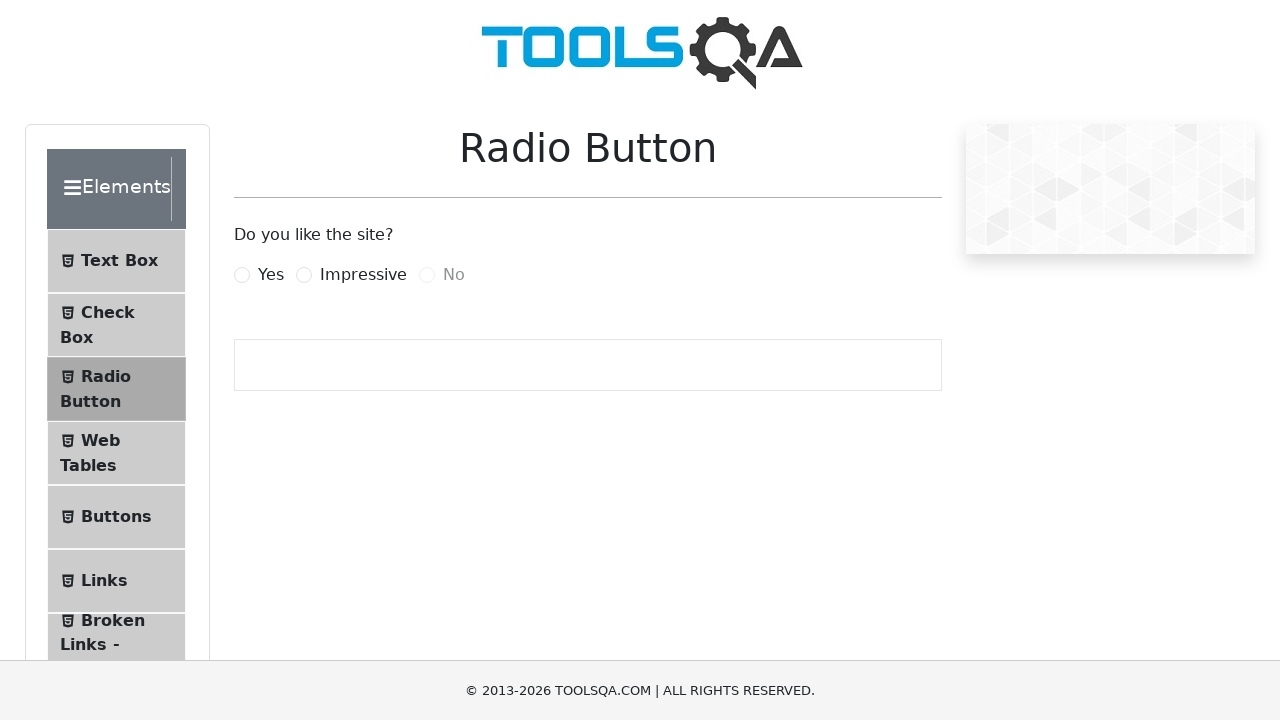

Clicked 'Yes' radio button using JavaScript execution
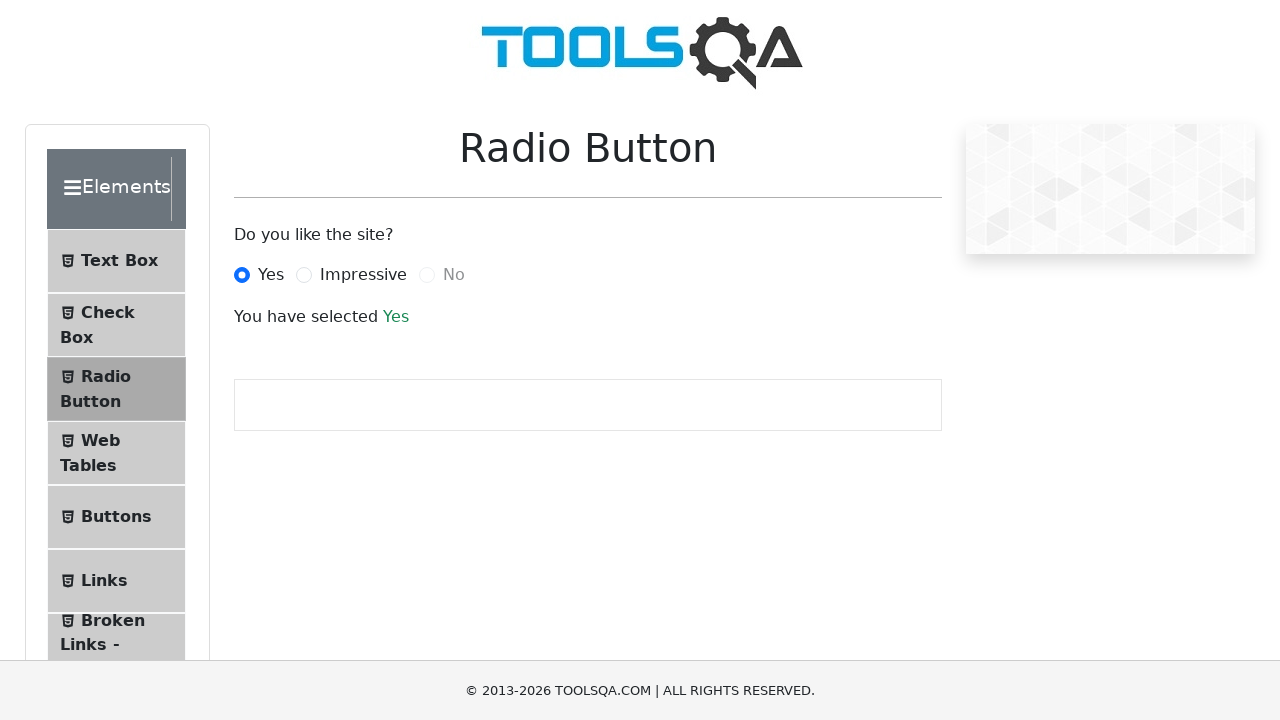

Waited 1 second to observe 'Yes' radio button selection effect
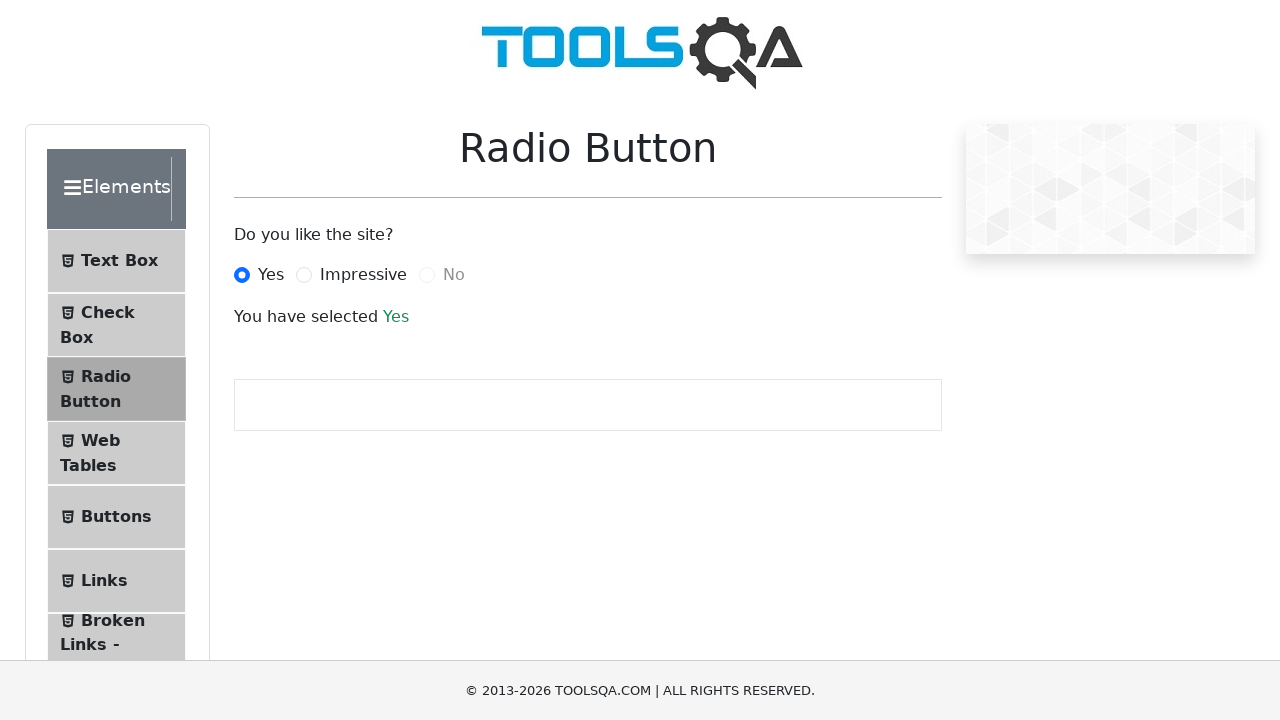

Clicked 'Impressive' radio button using JavaScript execution
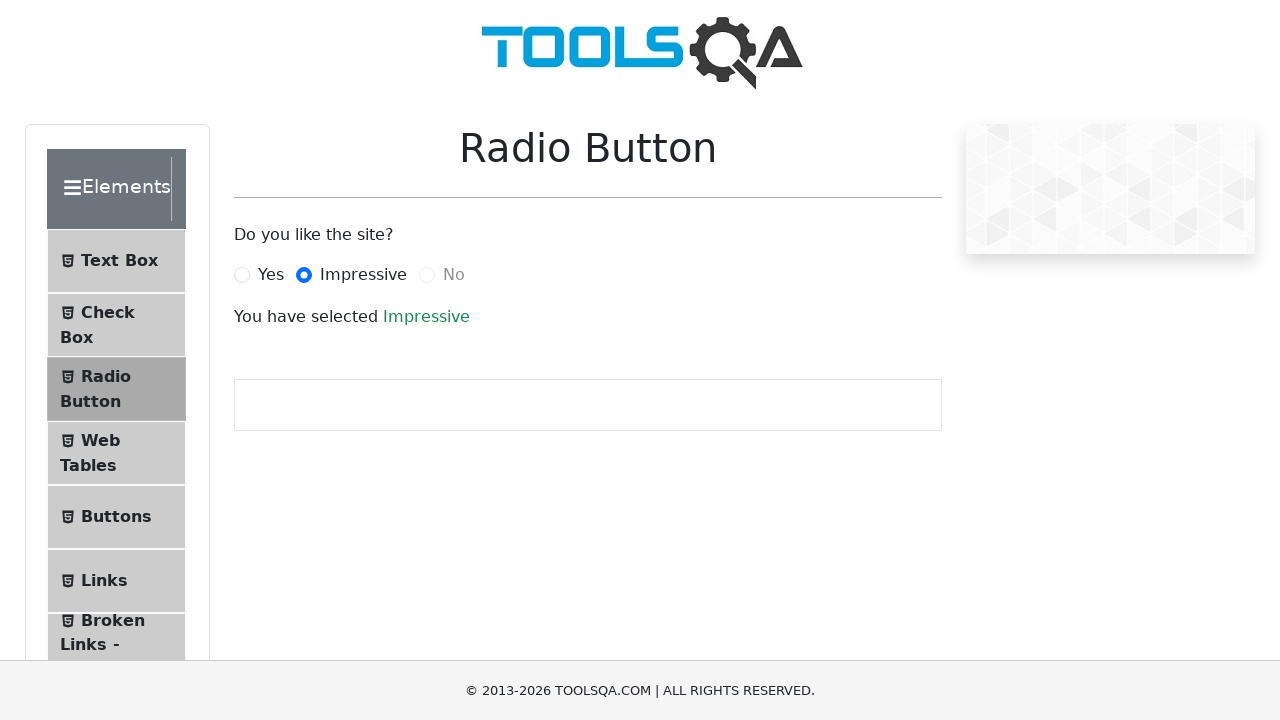

Waited 1 second to observe 'Impressive' radio button selection effect
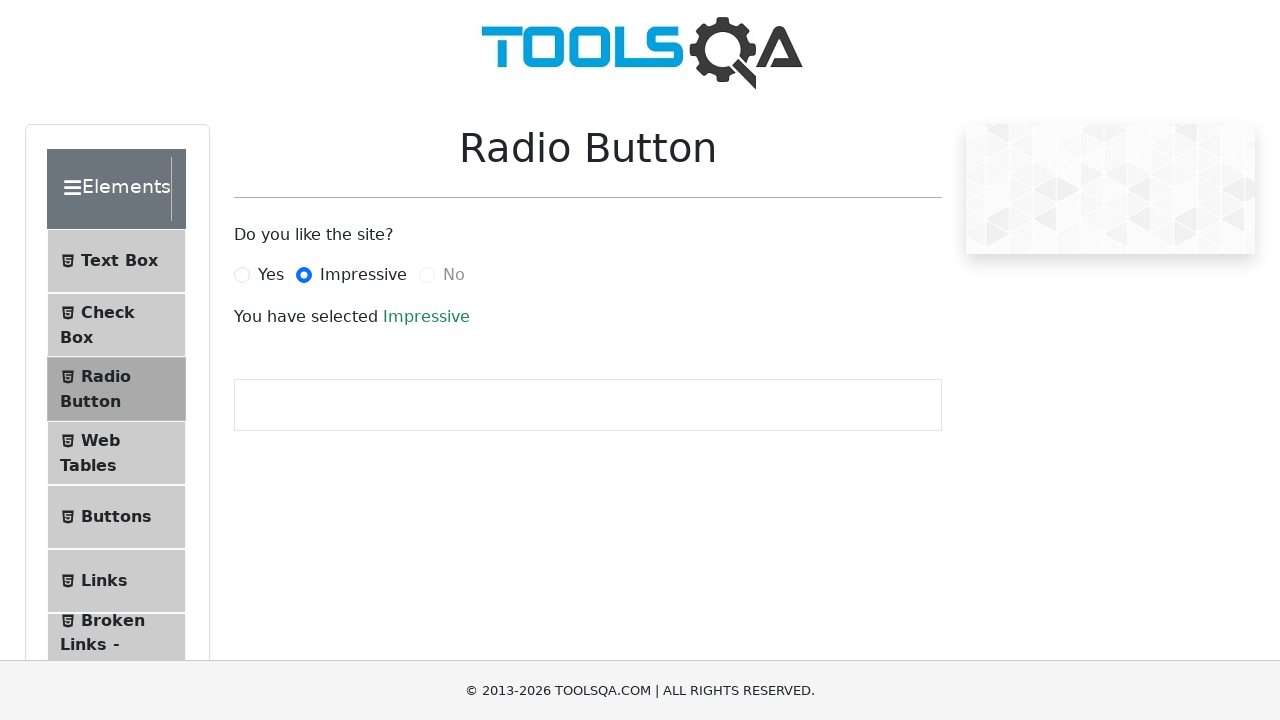

Clicked 'No' radio button using JavaScript execution
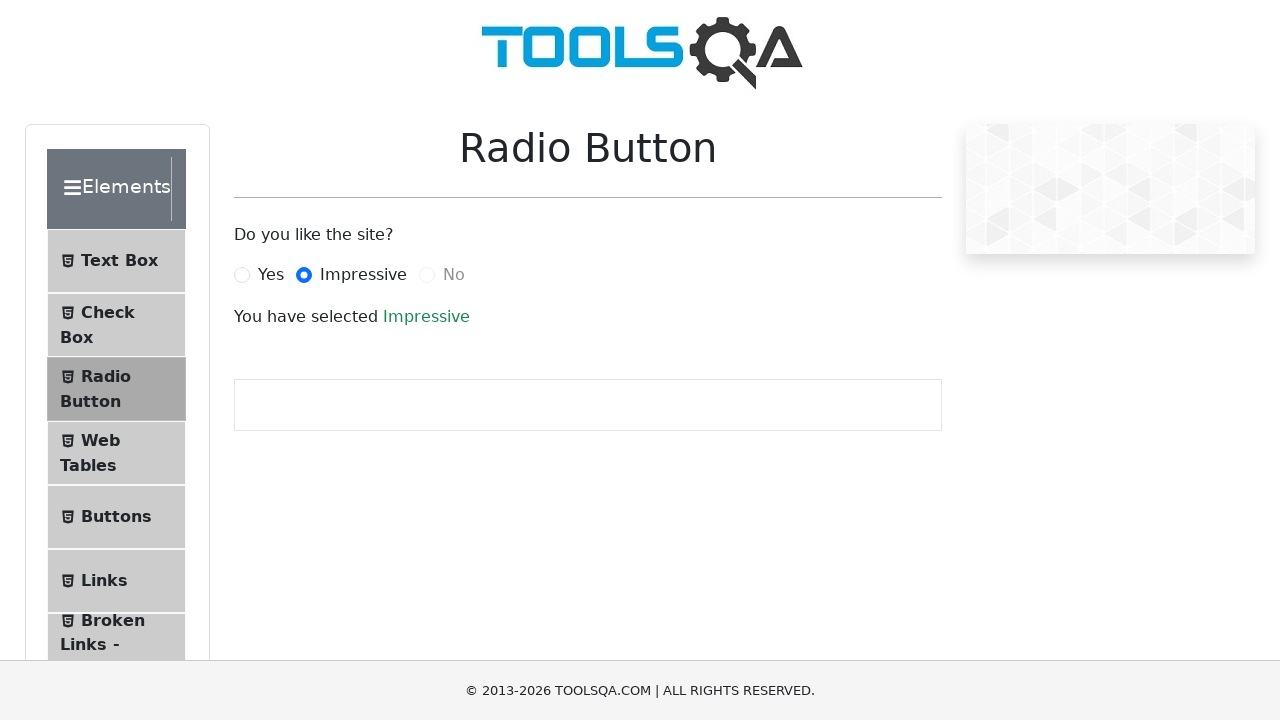

Waited 1 second to observe 'No' radio button interaction effect
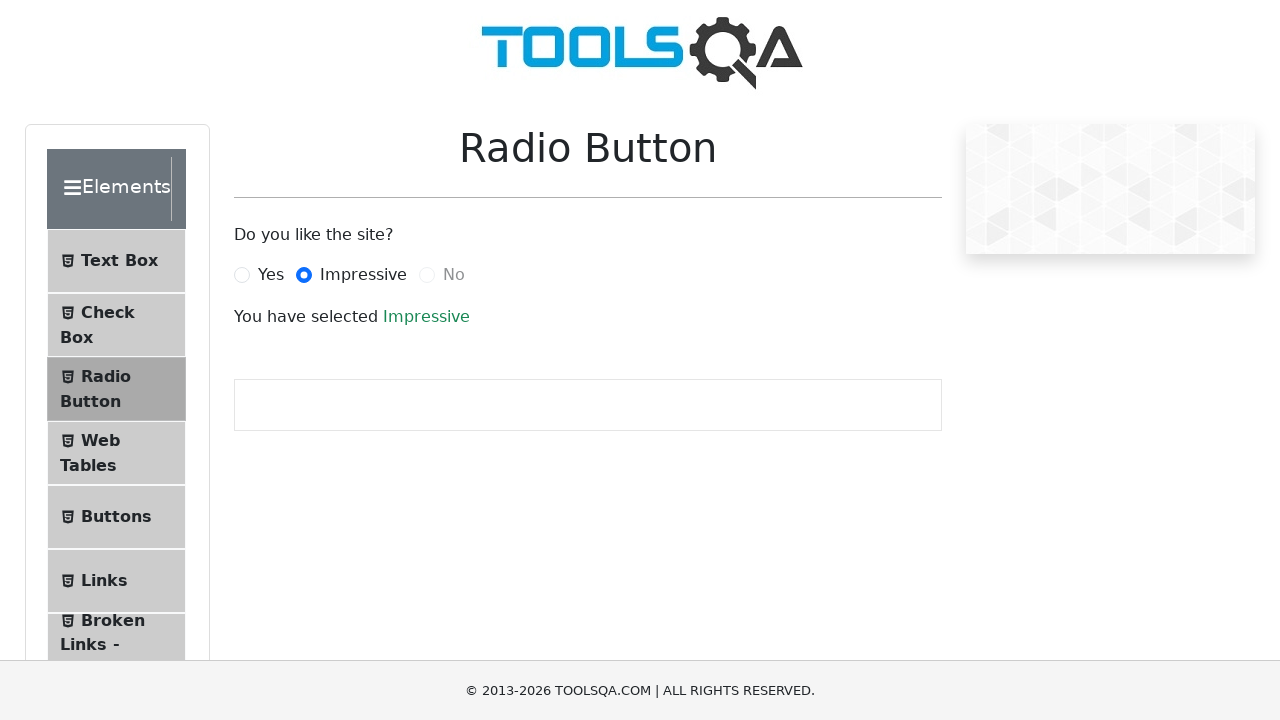

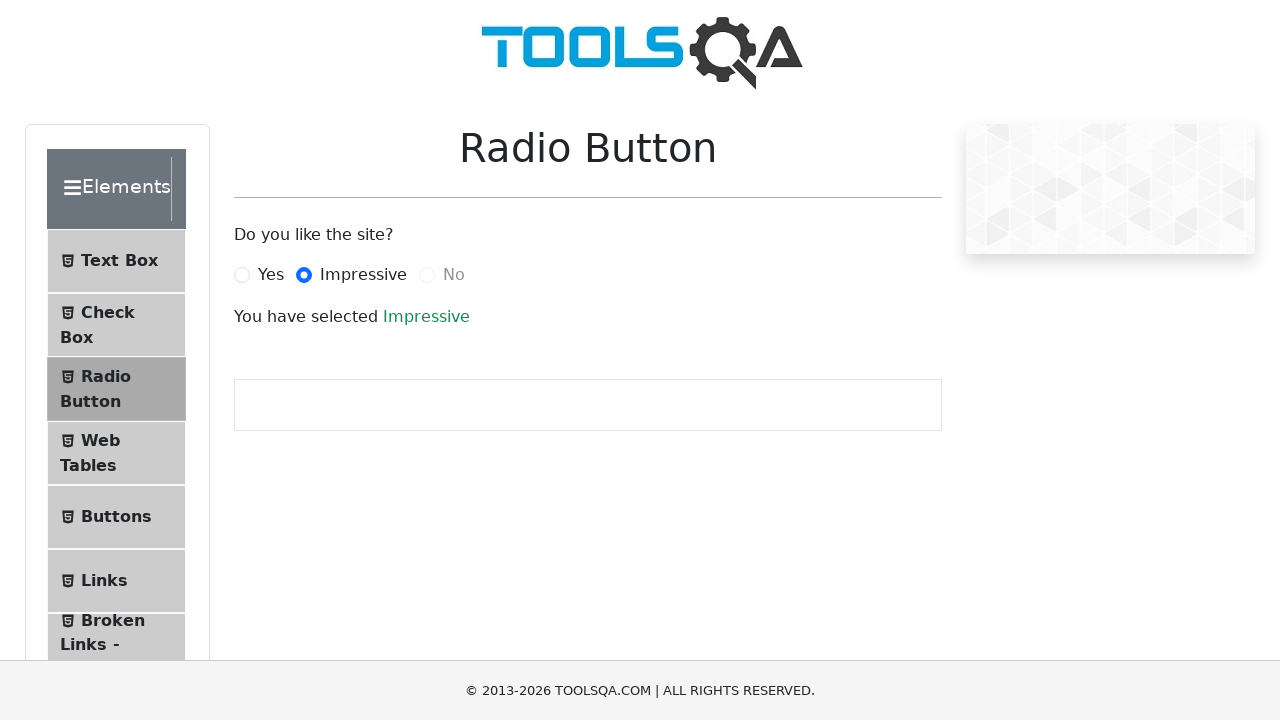